Navigates to Manis website homepage

Starting URL: https://manis.in/

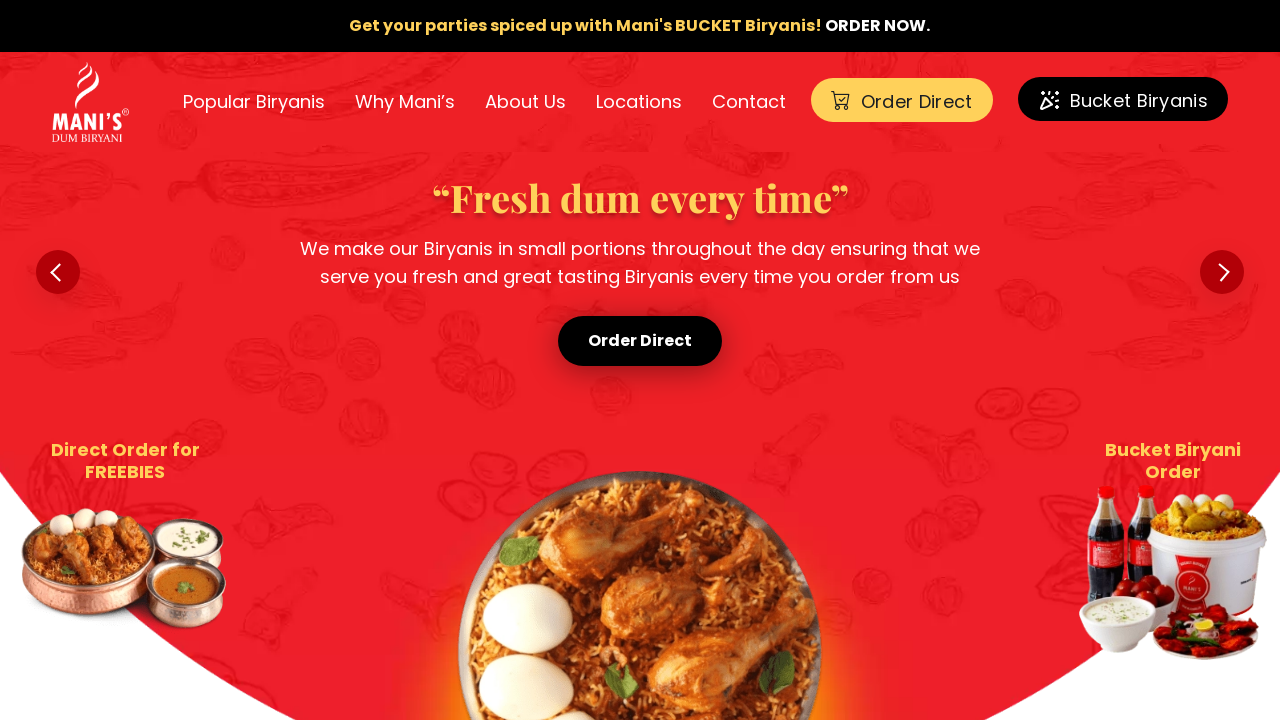

Navigated to Manis website homepage
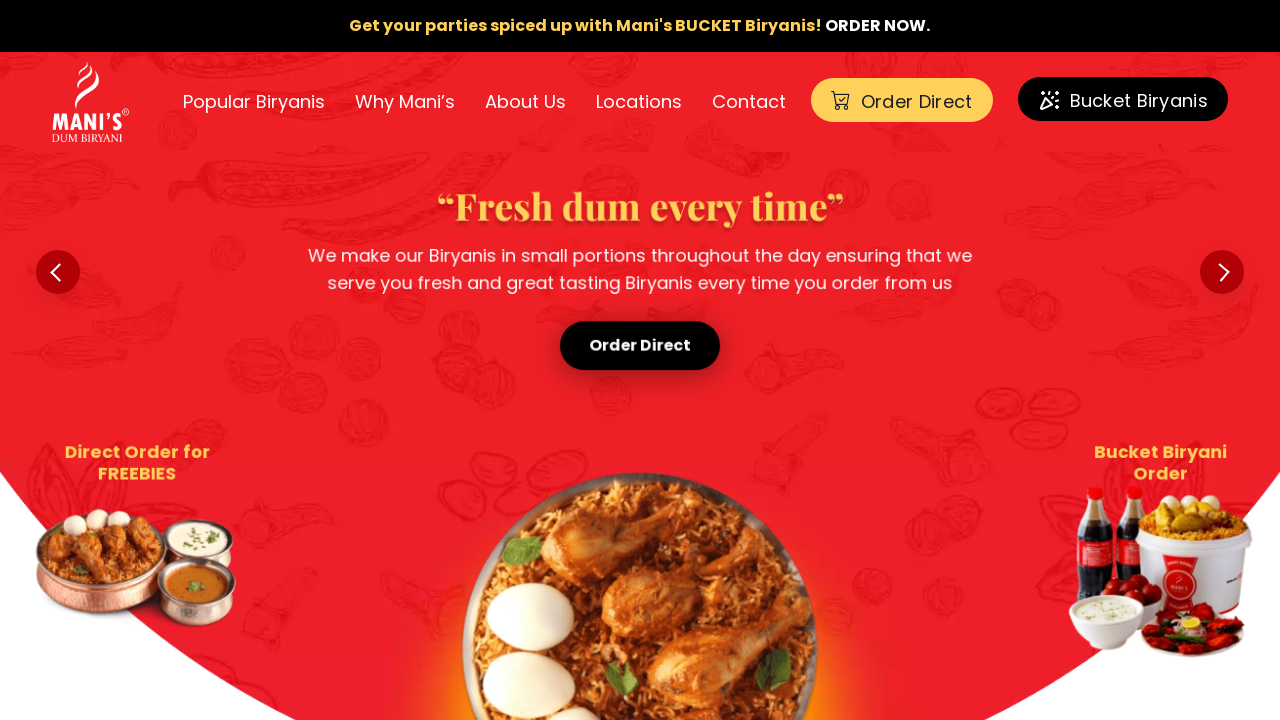

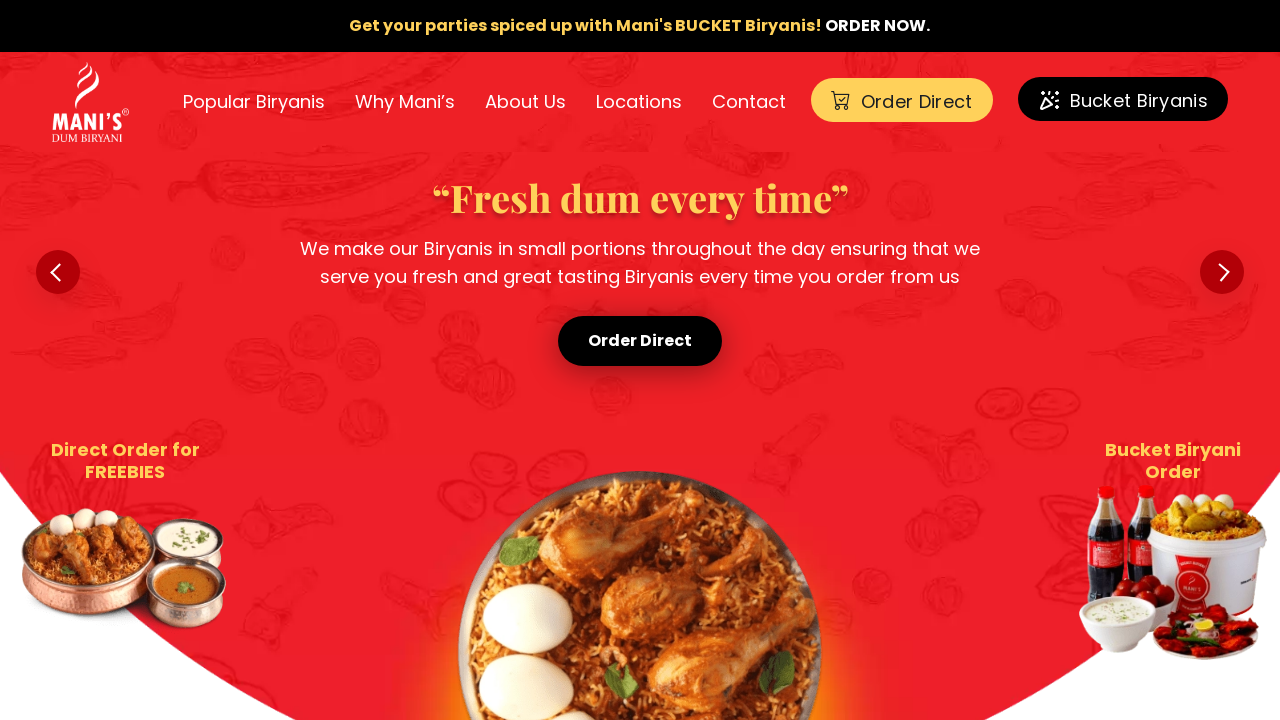